Tests slider functionality by moving the slider by a specified amount and verifying the slider value is updated. The test moves the slider multiple times with different move quantities.

Starting URL: https://demoqa.com/slider/

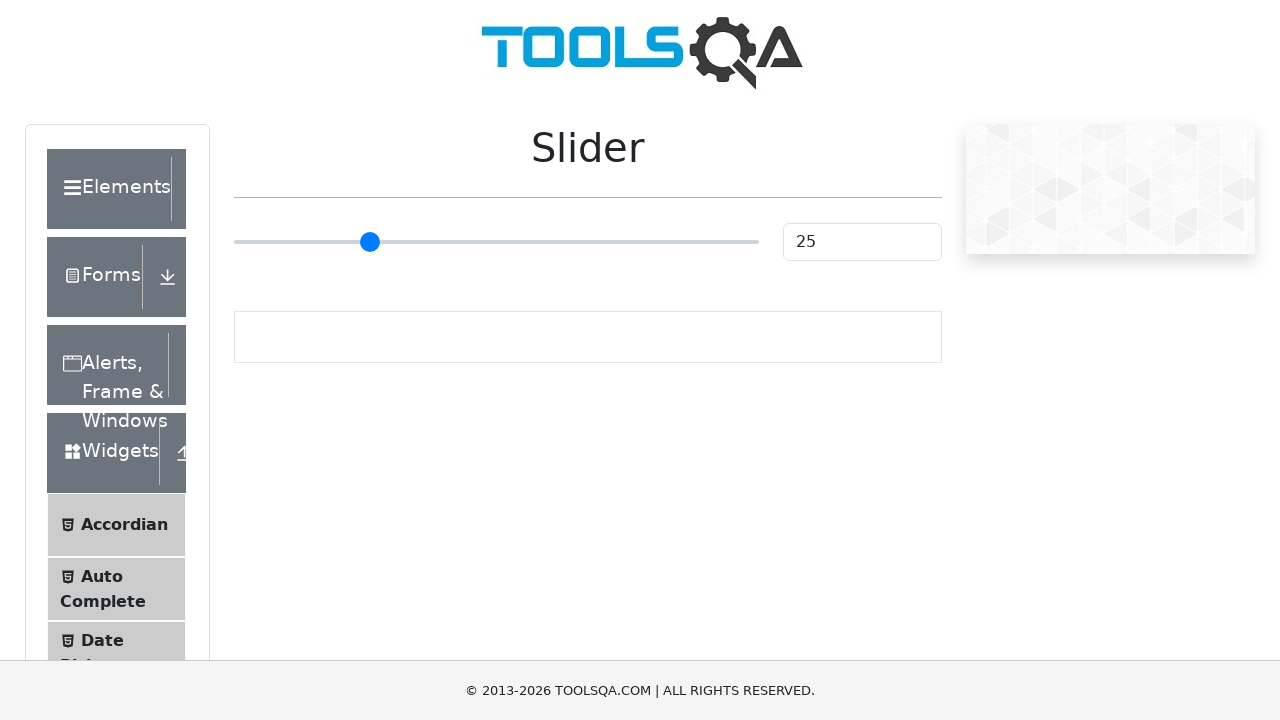

Waited for slider element to be visible
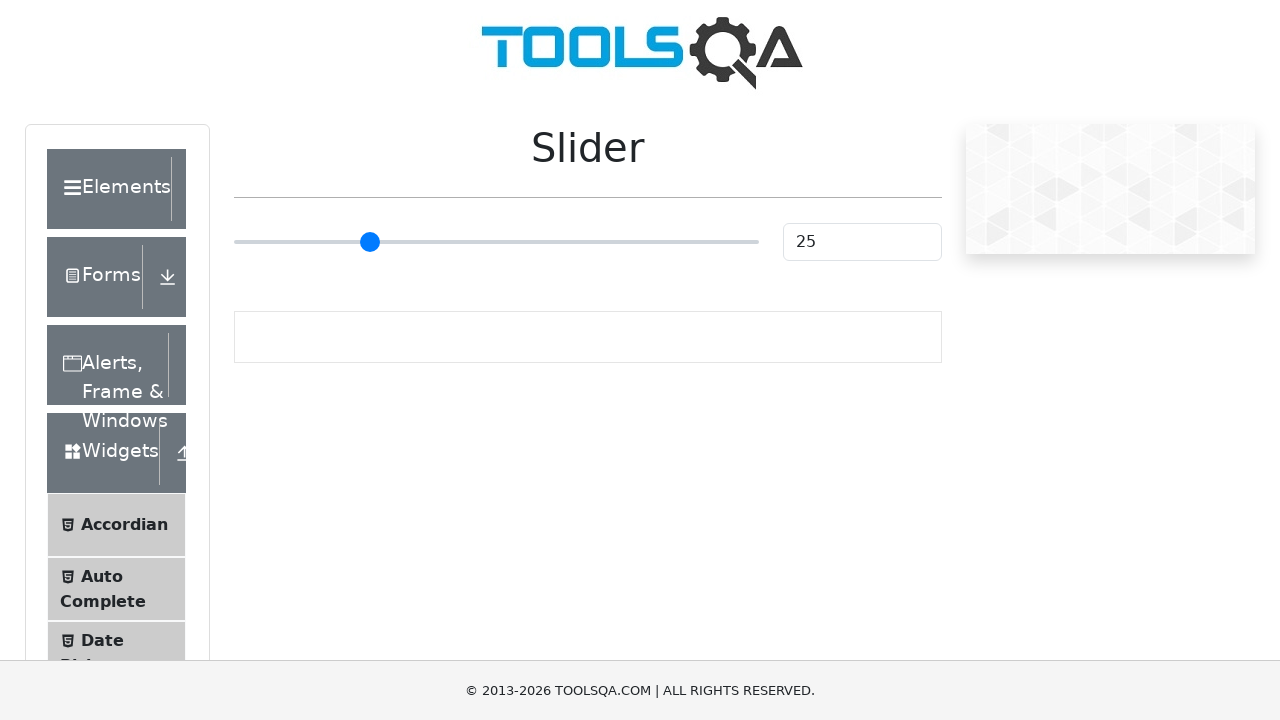

Located slider element
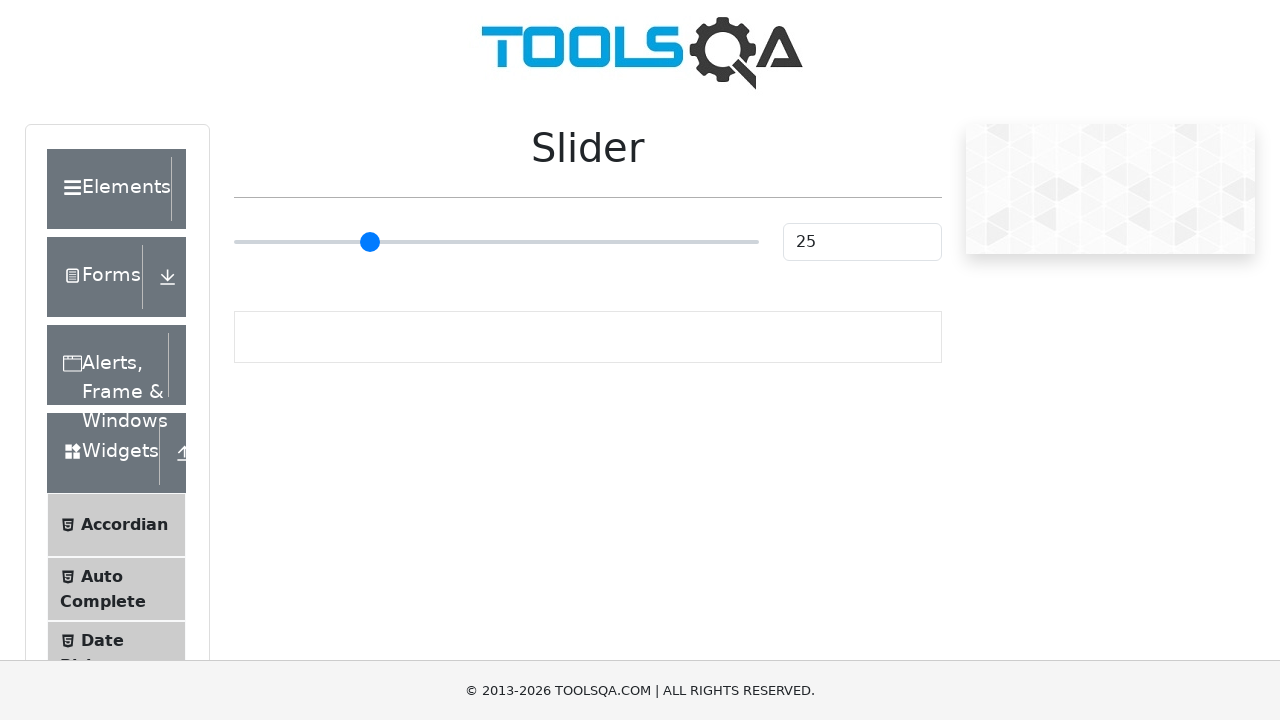

Retrieved current slider value: 25
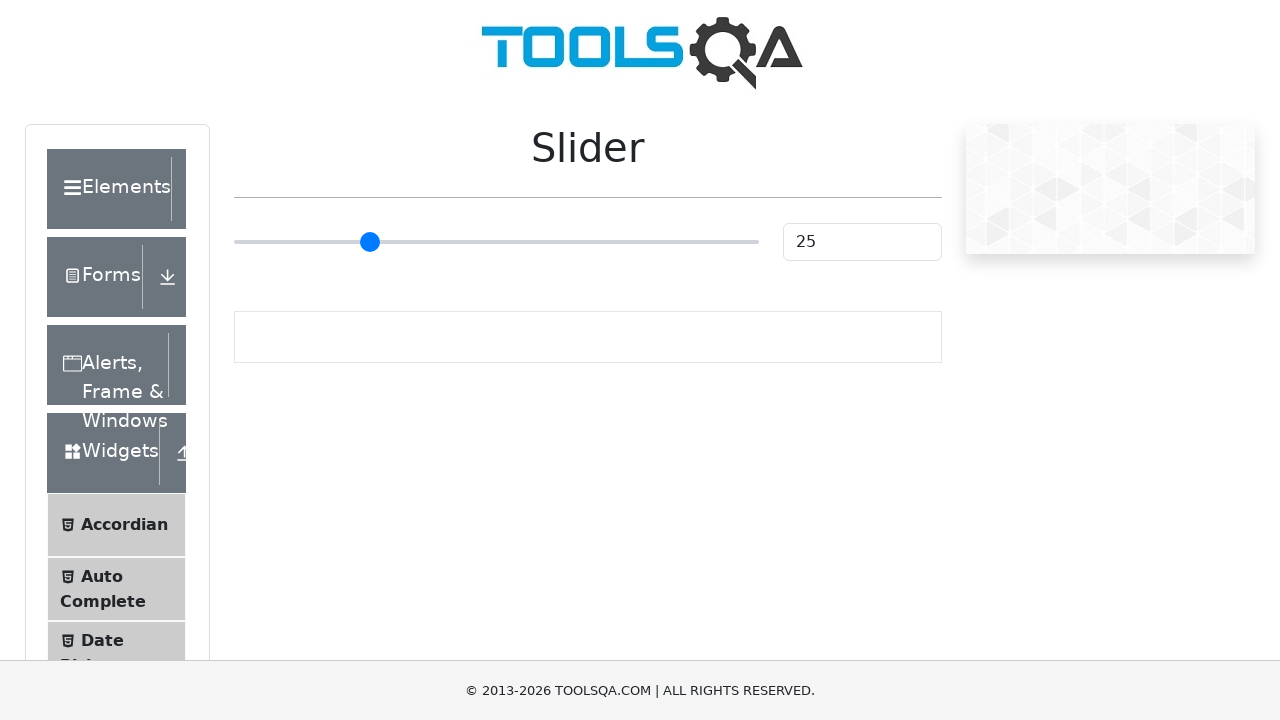

Moved slider from 25 to 45 (move quantity: 4) on input[type='range']
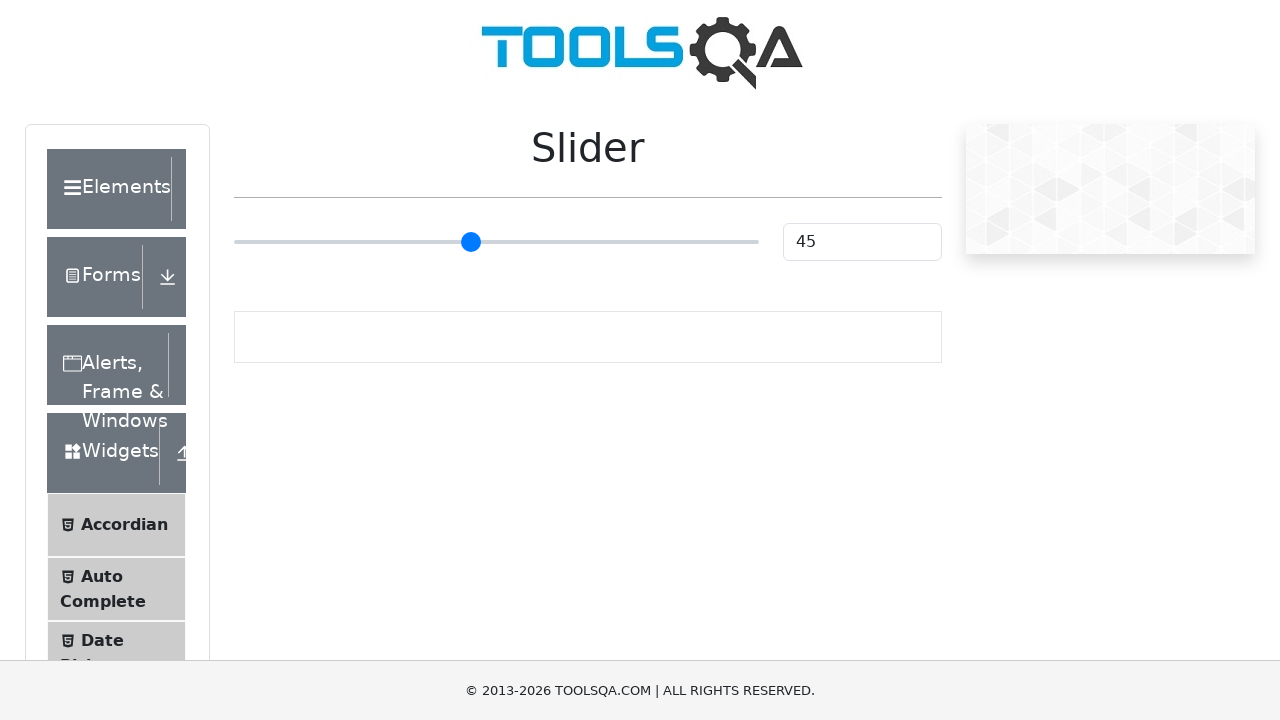

Waited for slider value display element to be visible
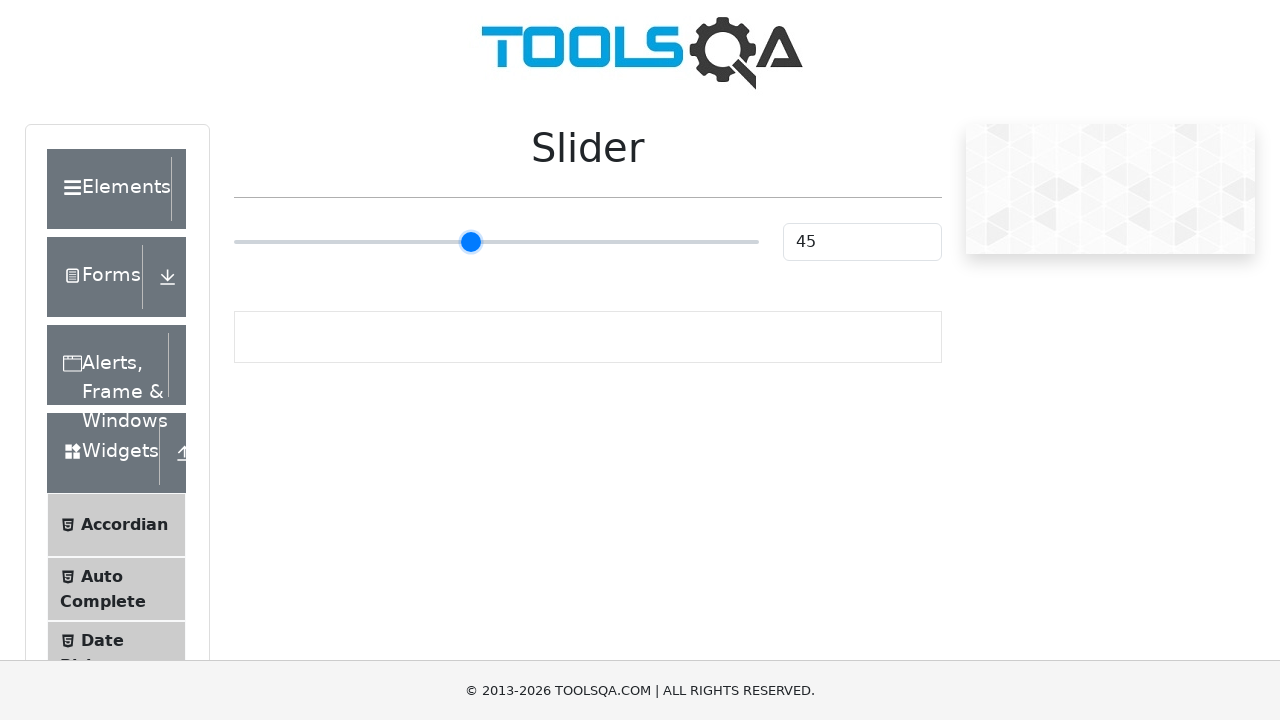

Retrieved displayed slider value: 45
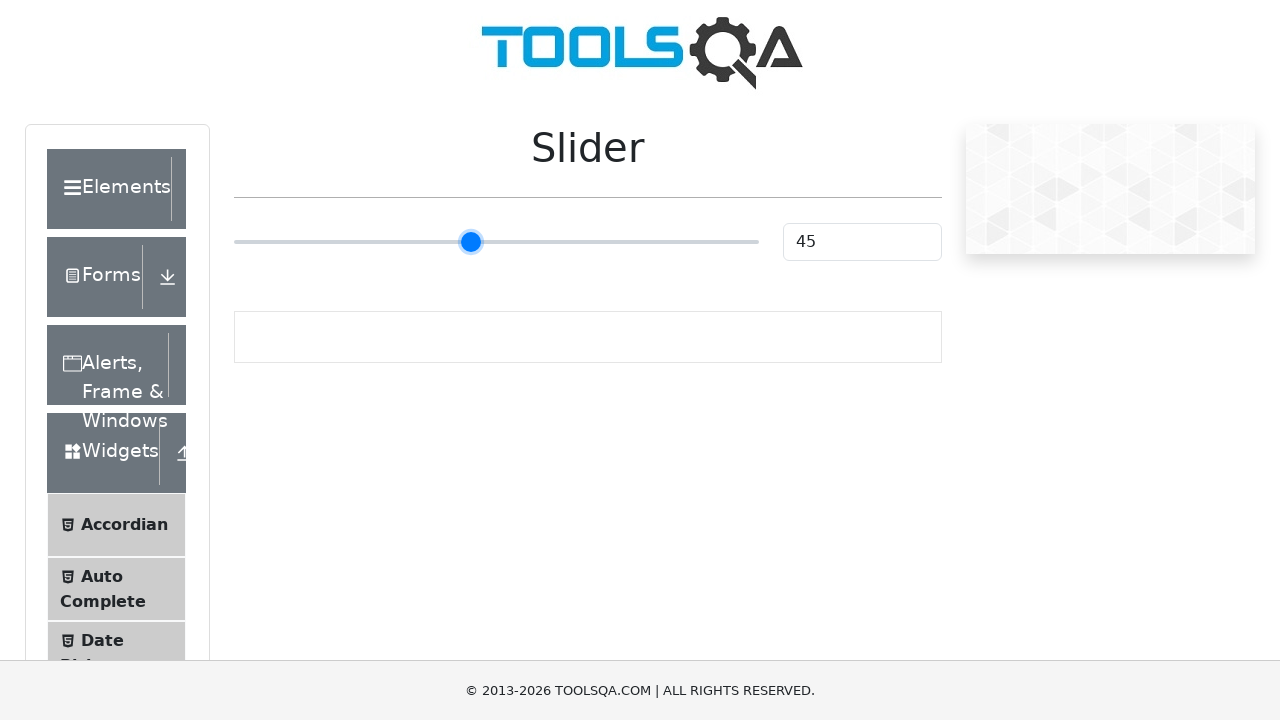

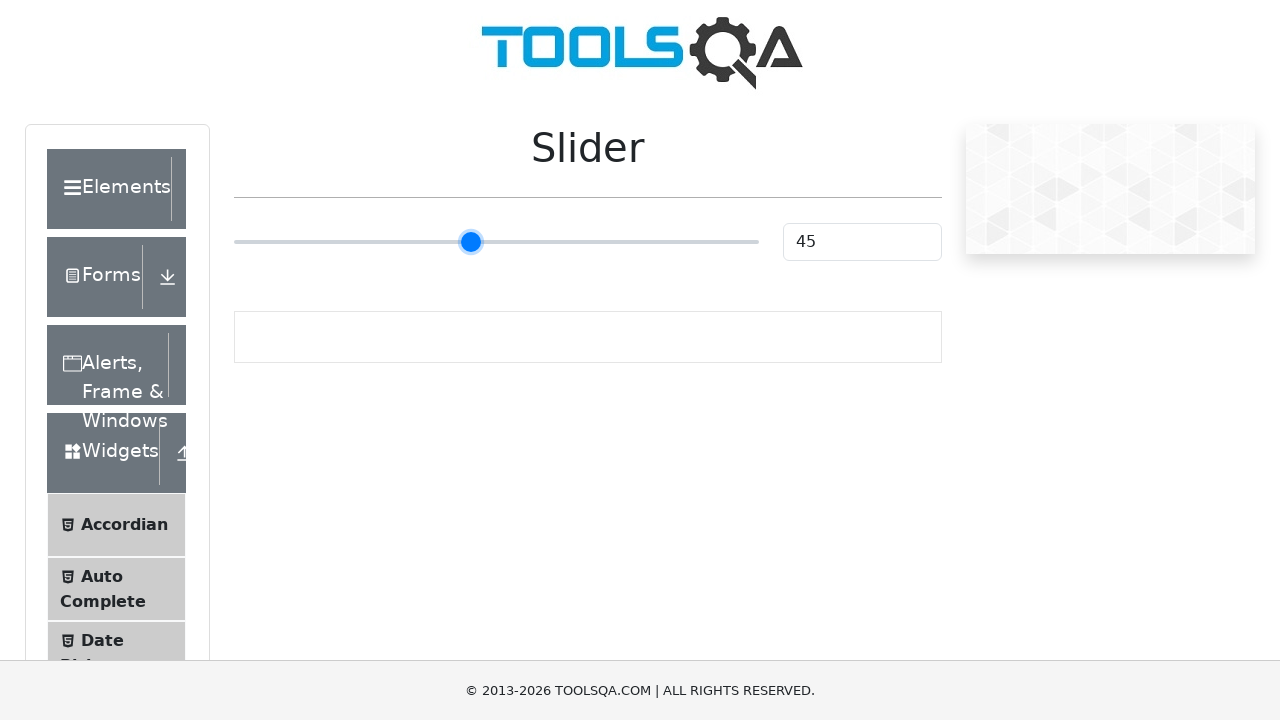